Tests page scrolling functionality by pressing Page Down key three times to scroll down, then Page Up once to scroll back up.

Starting URL: https://flipatest.bridgelive.net/

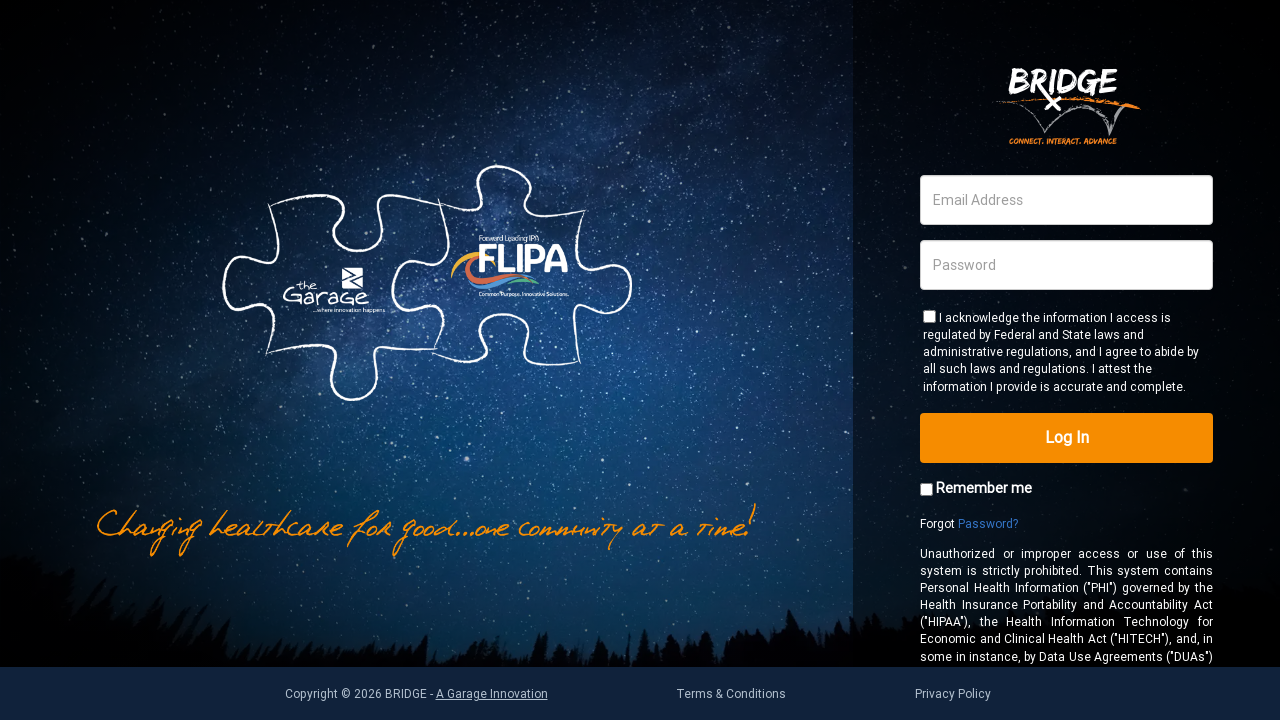

Page loaded and domcontentloaded event fired
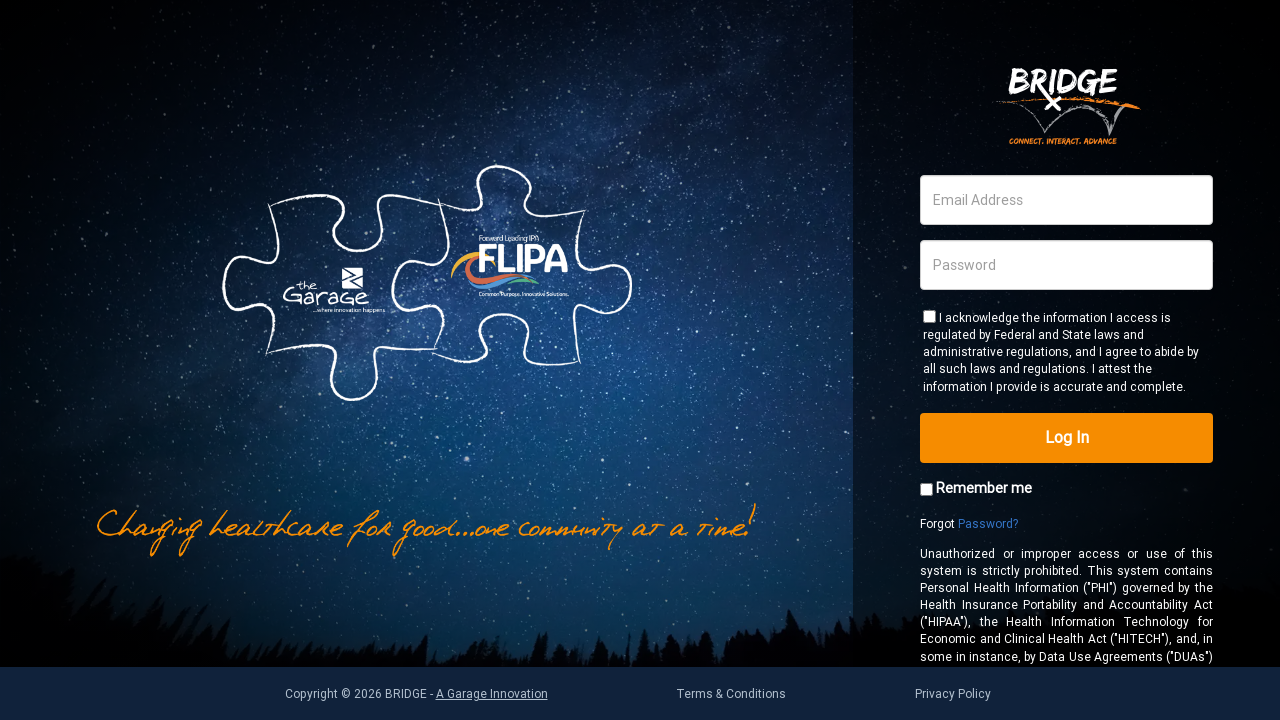

Pressed Page Down key - first scroll down
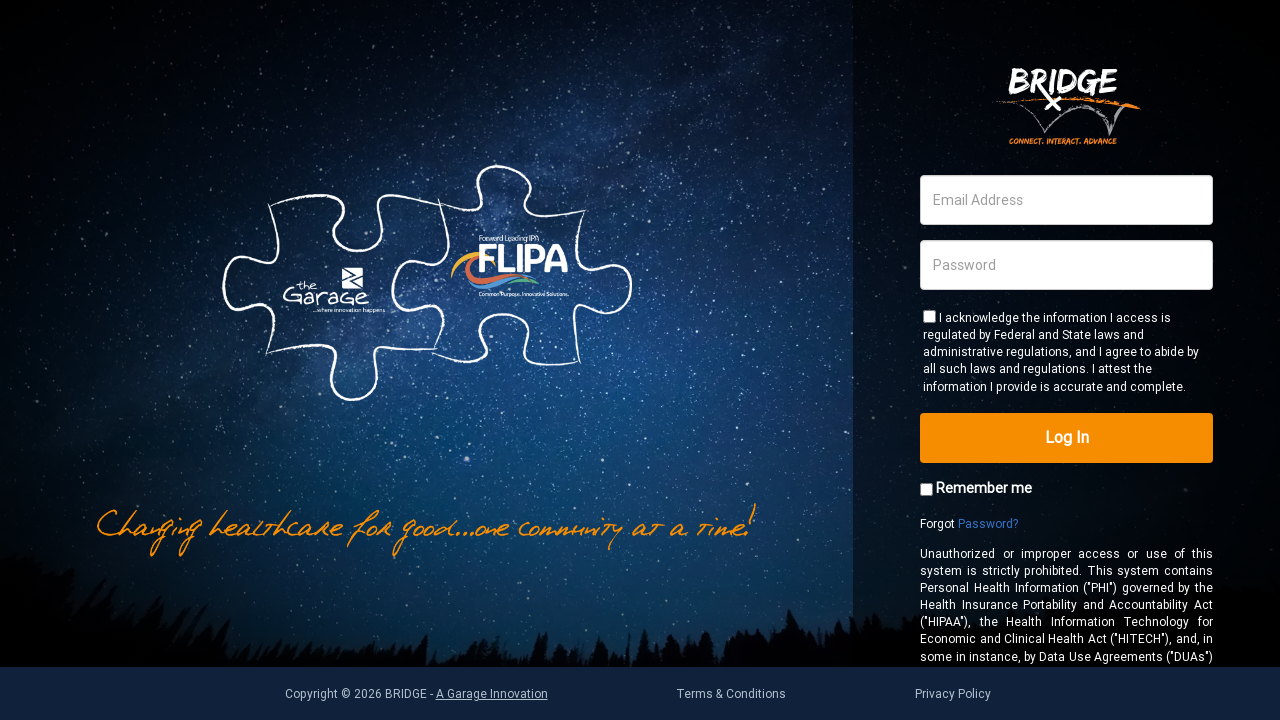

Waited 2000ms for first scroll to complete
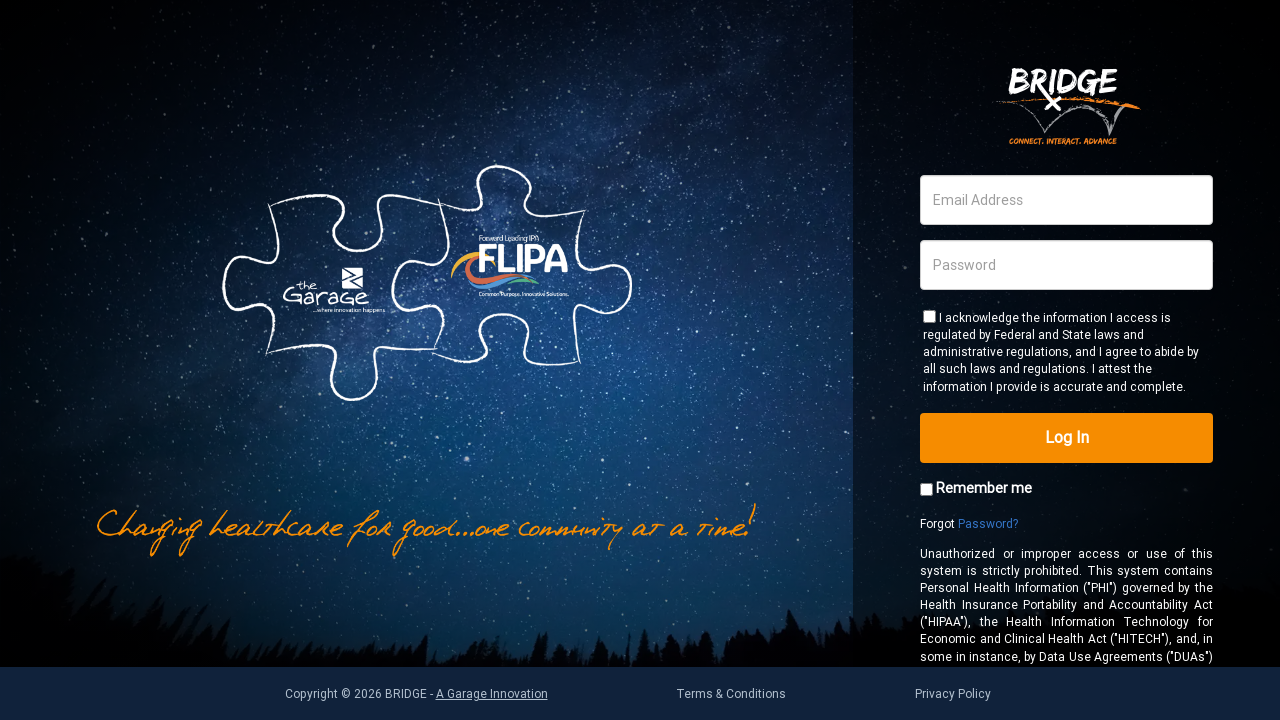

Pressed Page Down key - second scroll down
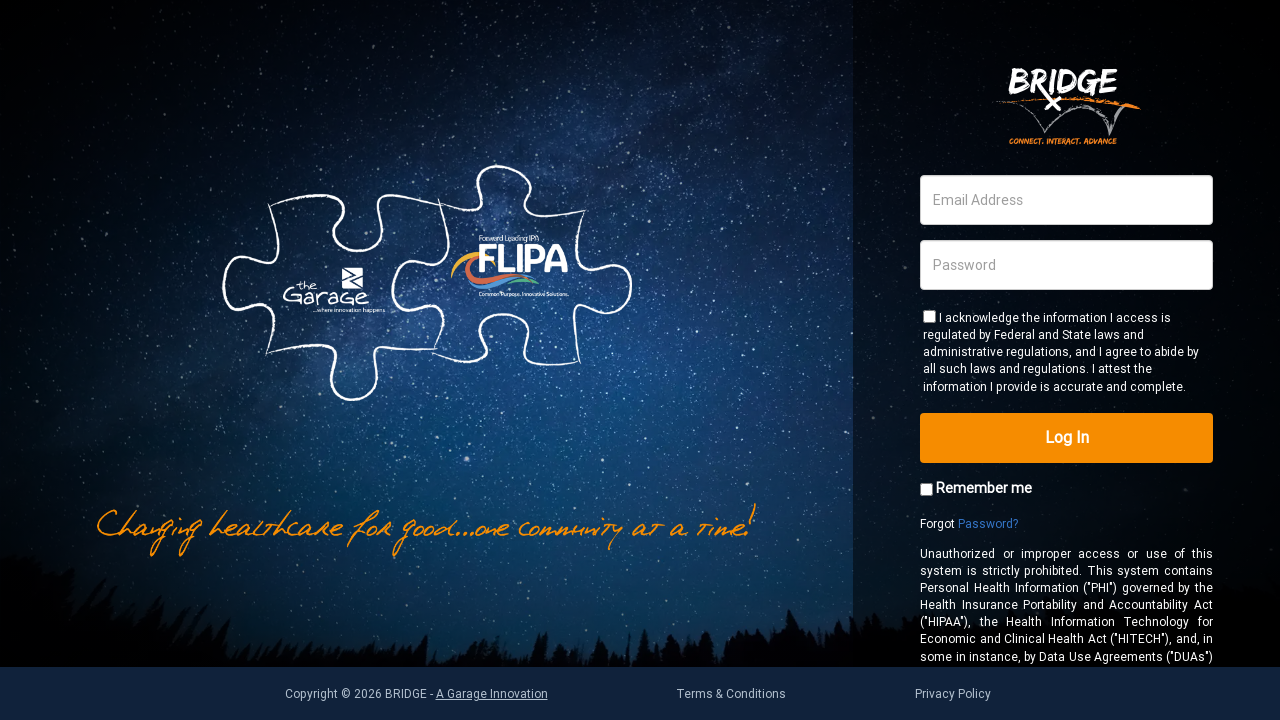

Waited 2000ms for second scroll to complete
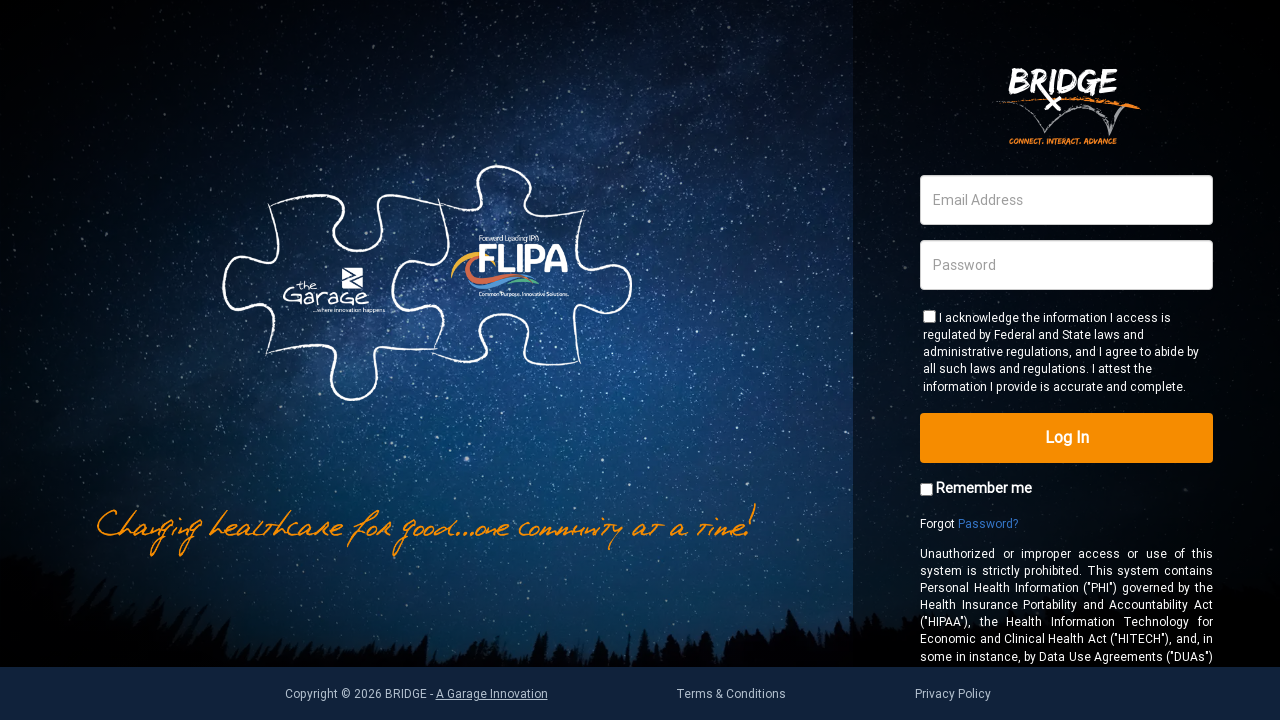

Pressed Page Down key - third scroll down
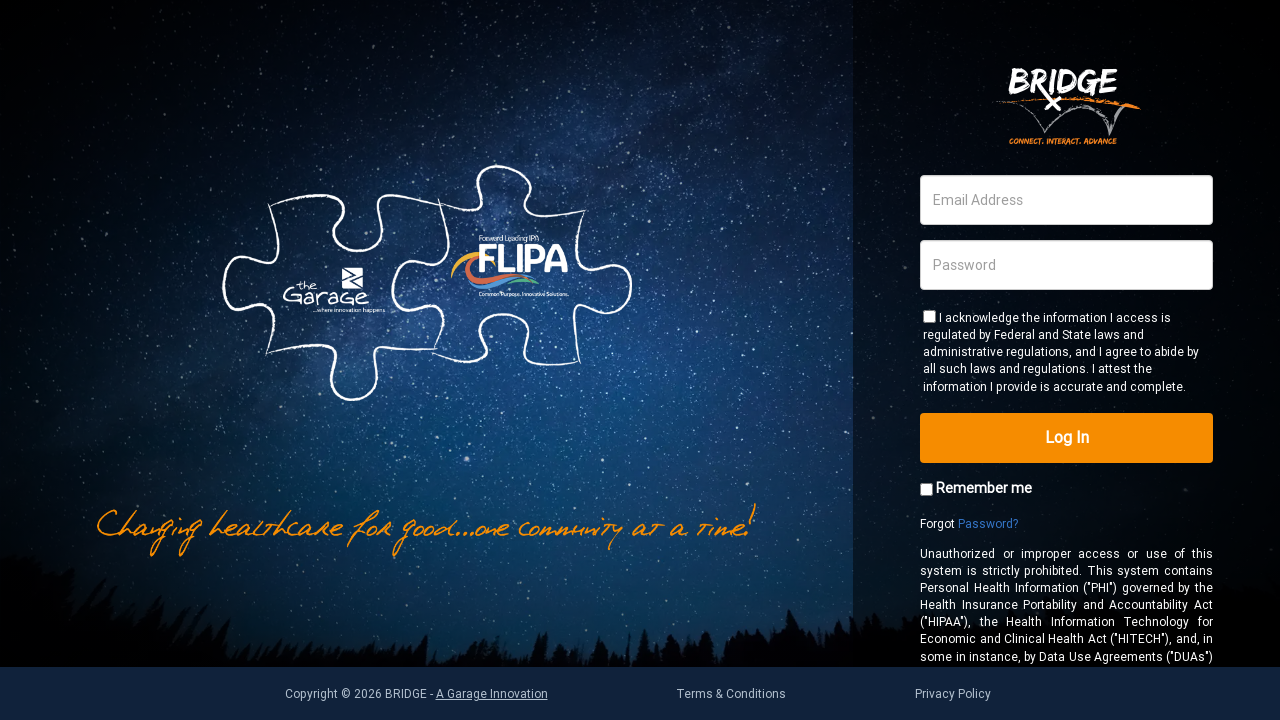

Waited 2000ms for third scroll to complete
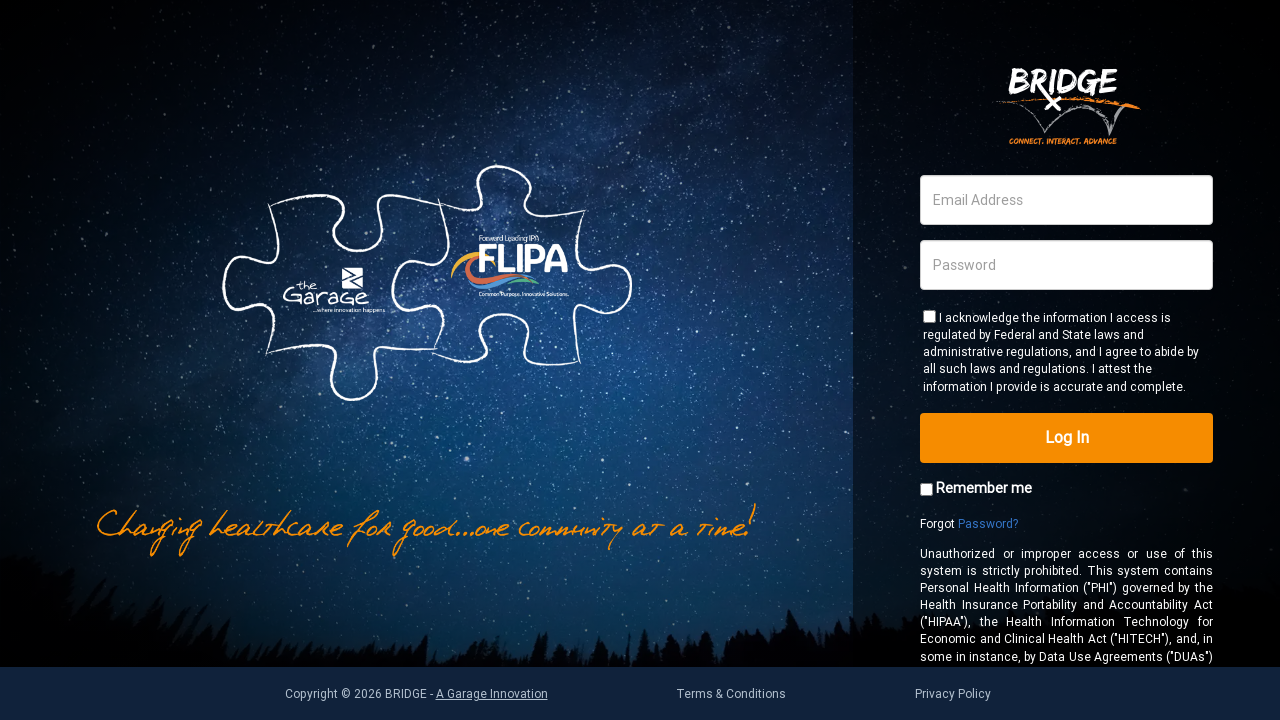

Pressed Page Up key to scroll back up
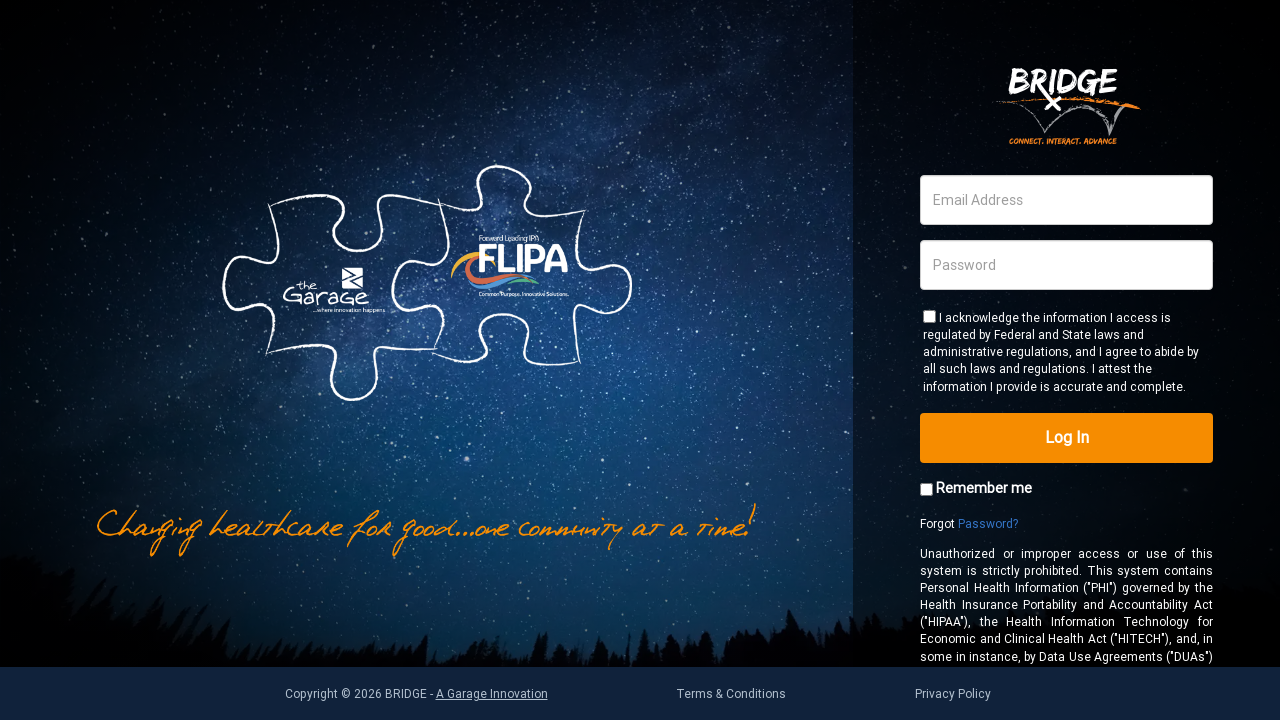

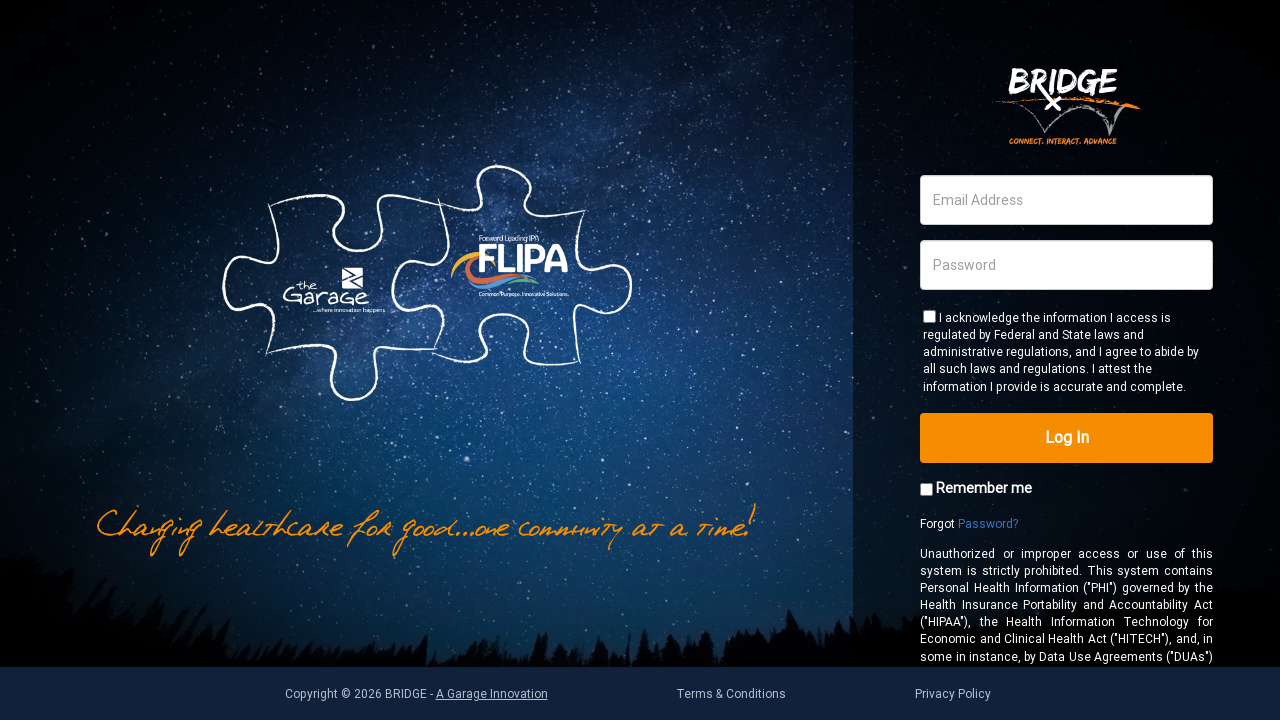